Tests mouse actions on a practice automation website including double-clicking a button and performing drag-and-drop operations

Starting URL: https://testautomationpractice.blogspot.com/

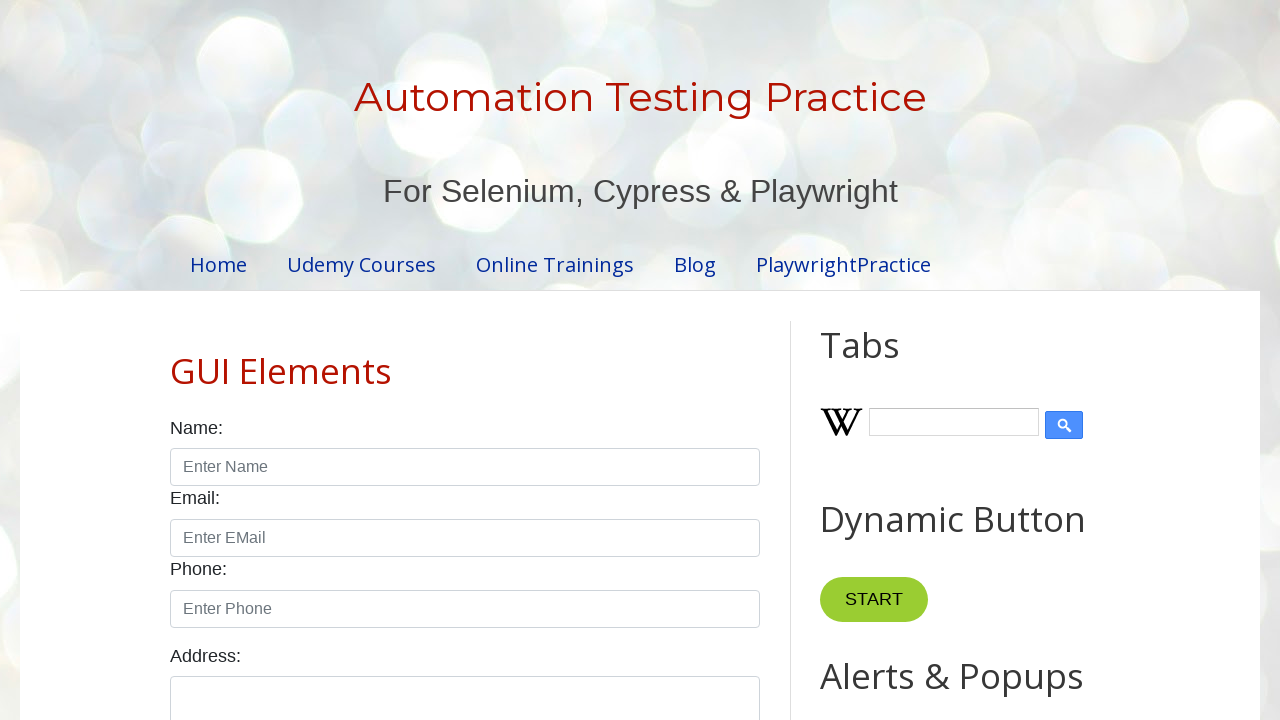

Located the 'Copy Text' button
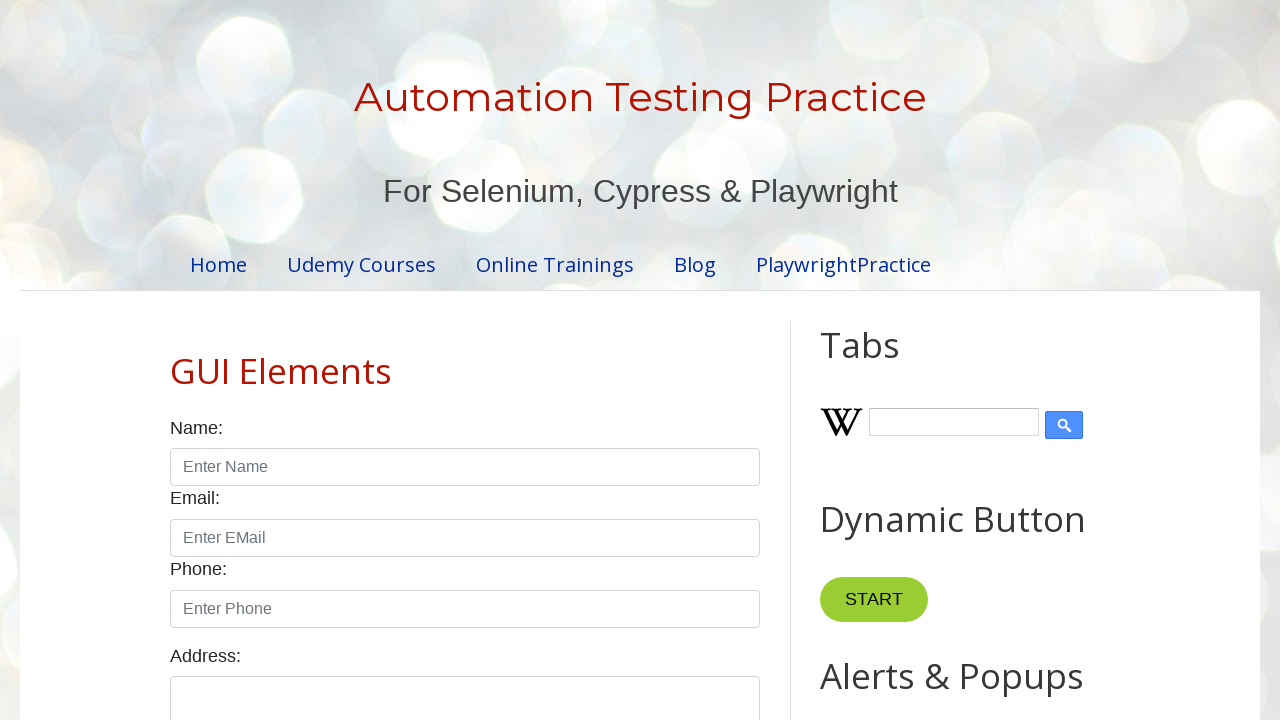

Double-clicked the 'Copy Text' button at (885, 360) on xpath=//button[contains(text(),'Copy Text')]
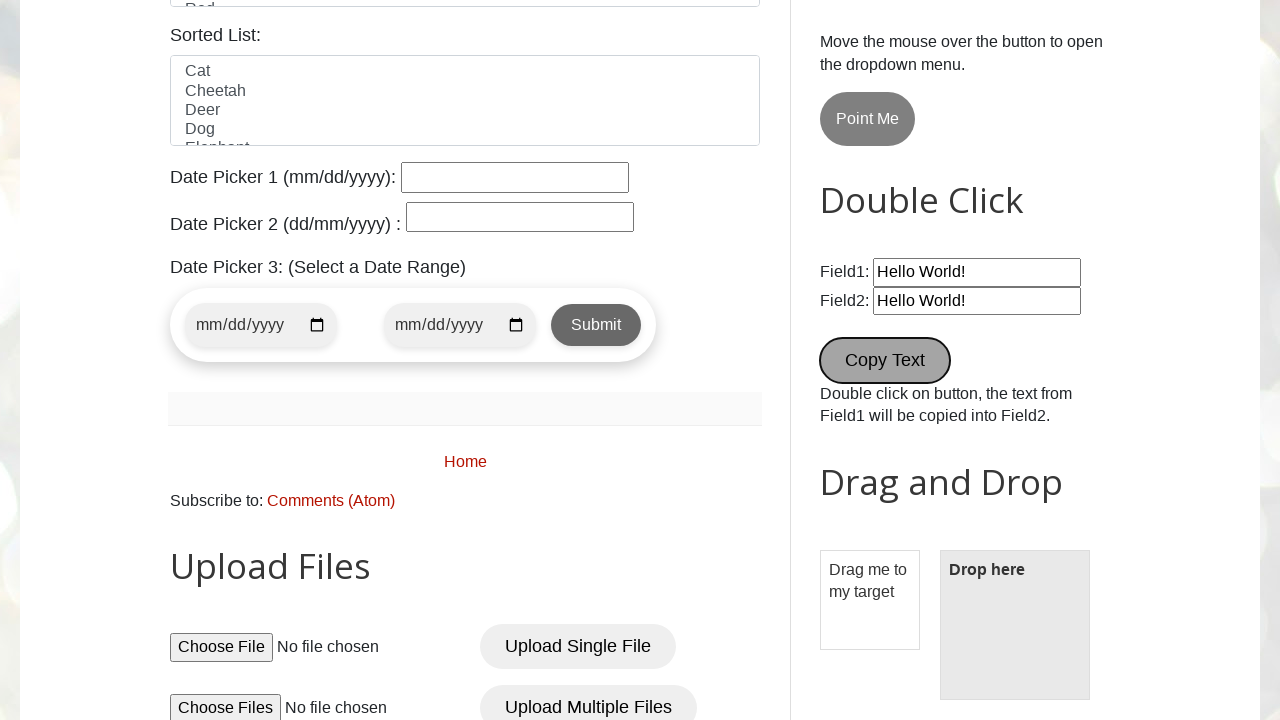

Located the source element 'Drag me to my target'
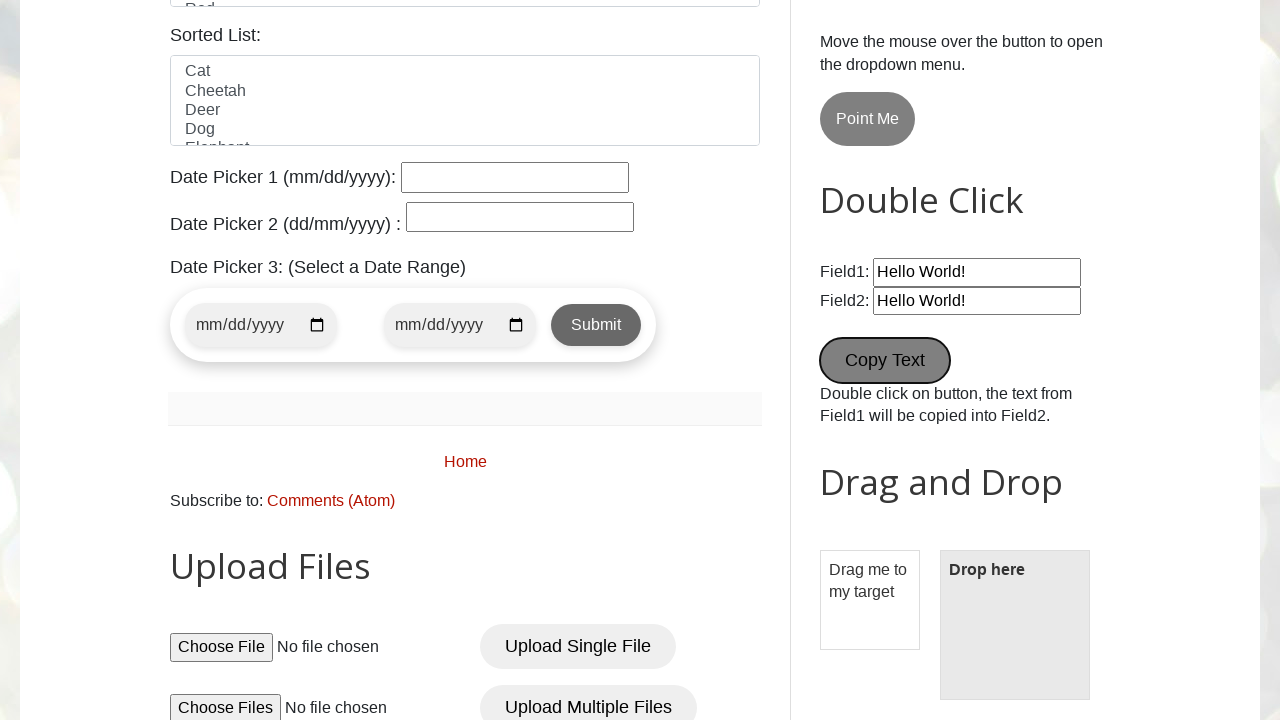

Located the target element 'Drop here'
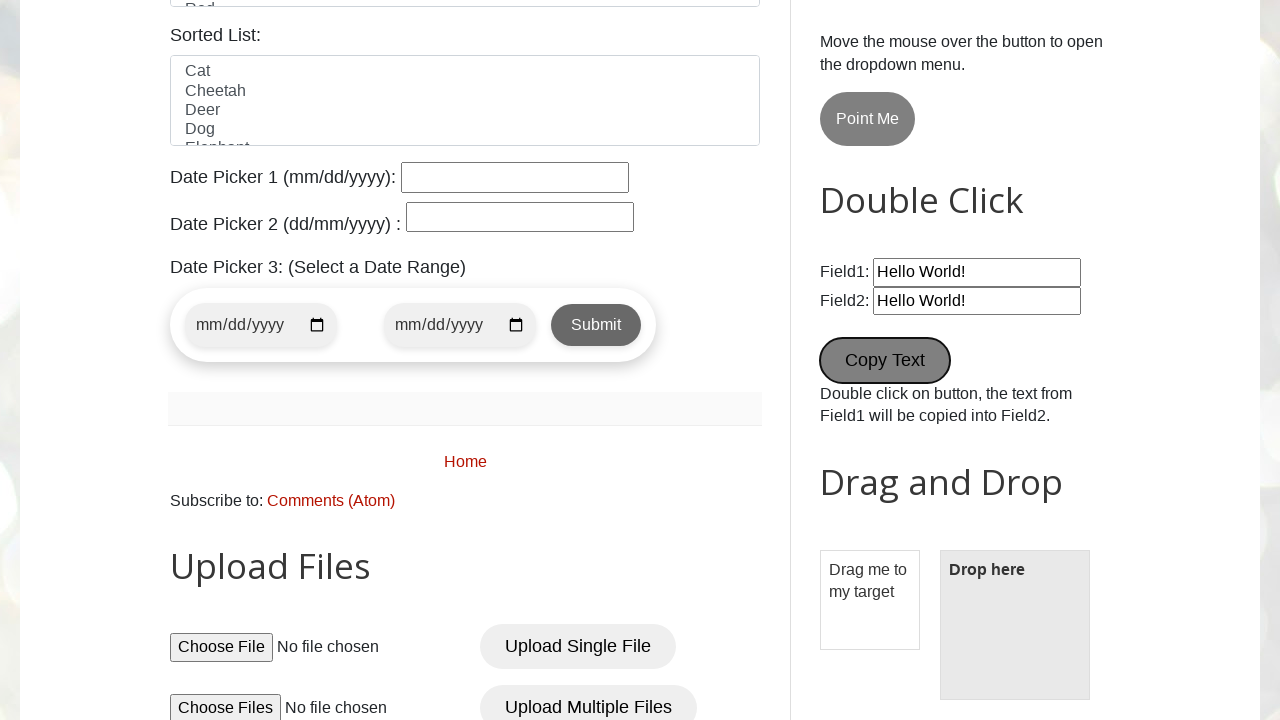

Performed drag-and-drop operation from source to target at (1015, 570)
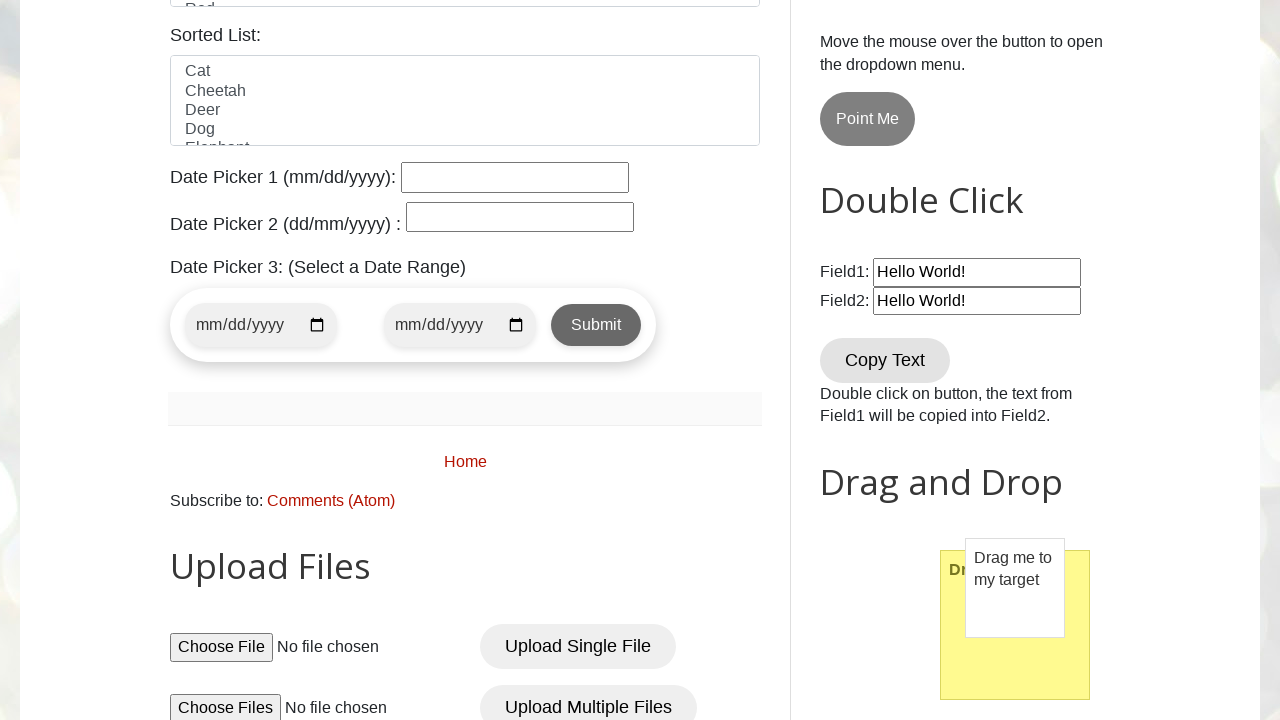

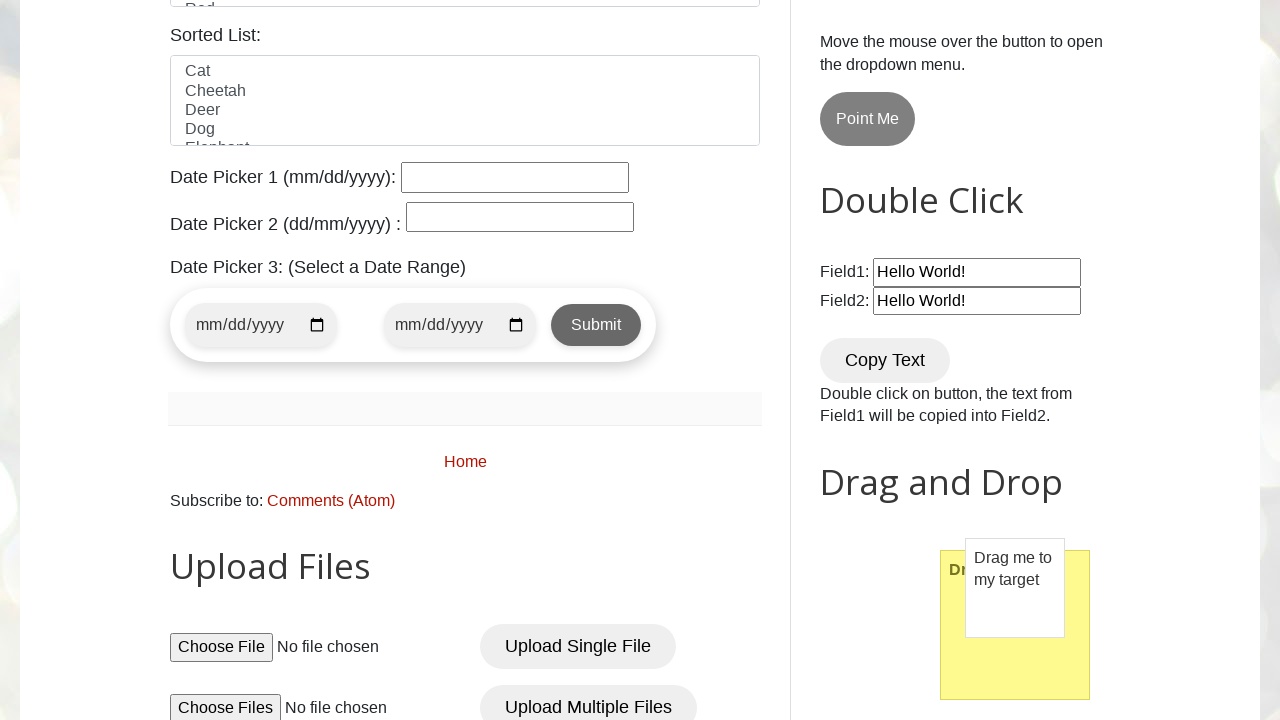